Tests a simple text input form by entering text, submitting it, and verifying the result is displayed correctly

Starting URL: https://www.qa-practice.com/elements/input/simple

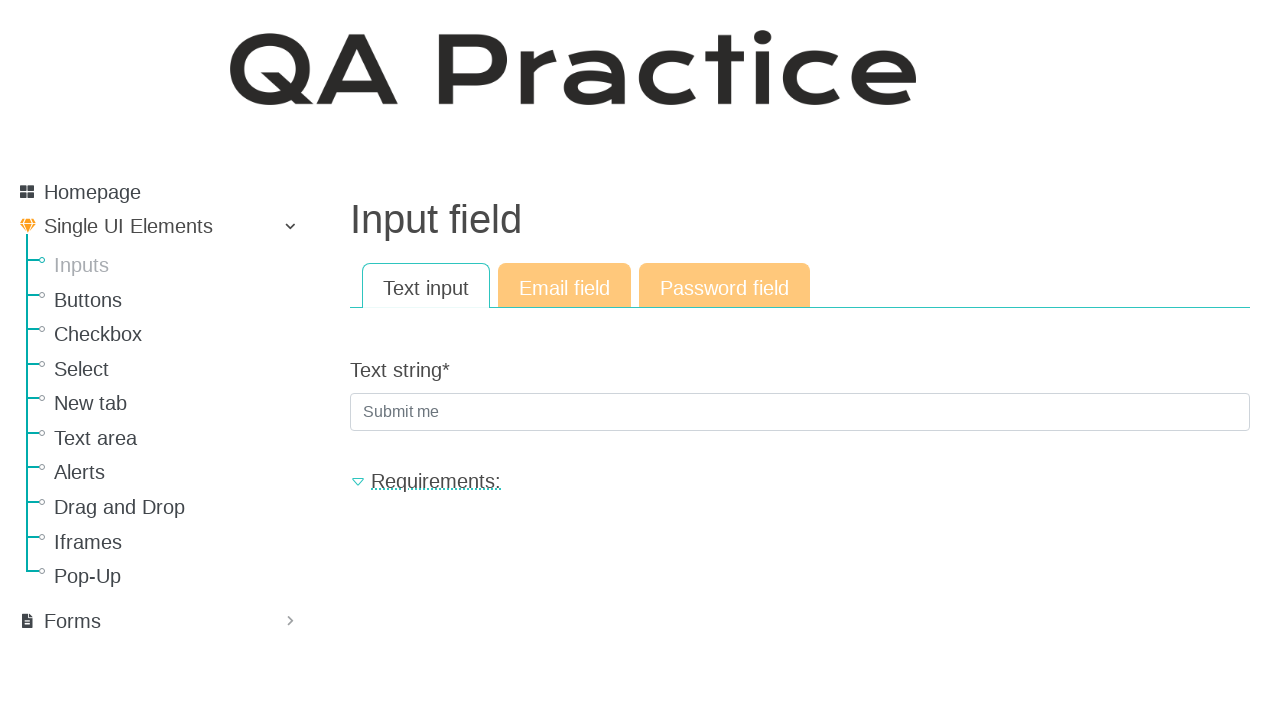

Filled text input field with 'ctoto' on #id_text_string
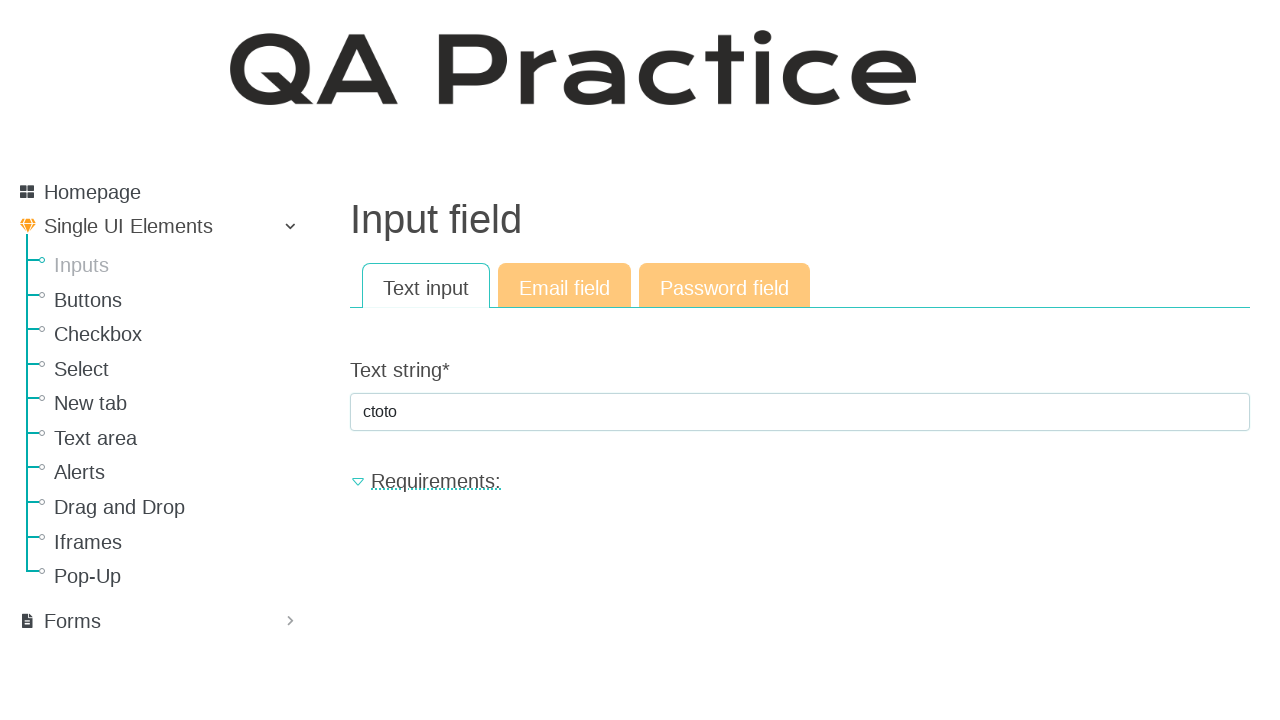

Submitted form by pressing Enter on #id_text_string
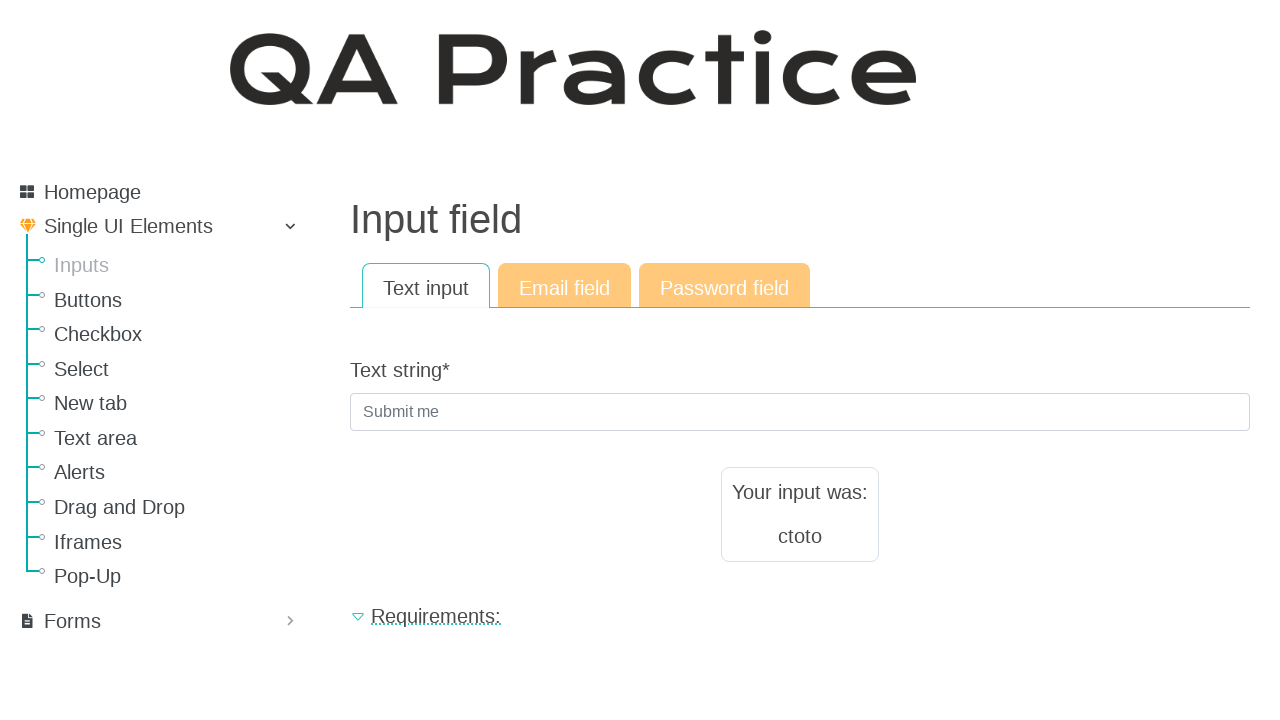

Result text element appeared on page
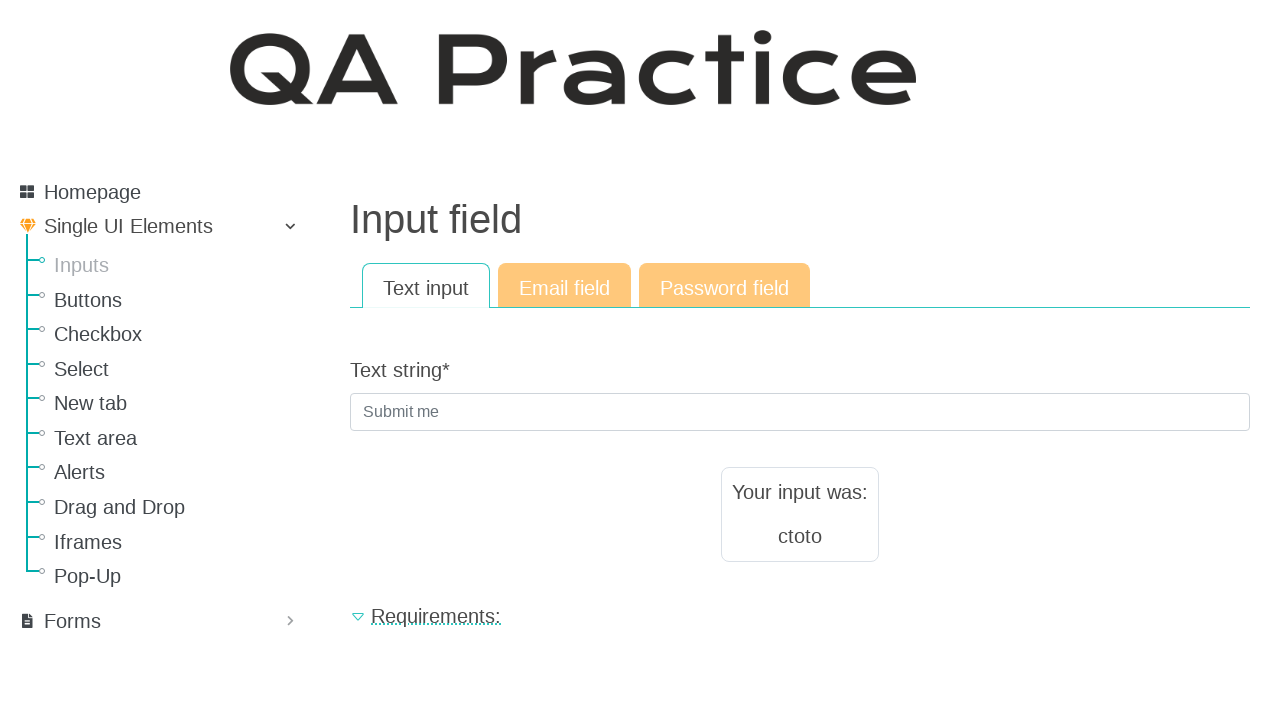

Verified result text matches input 'ctoto'
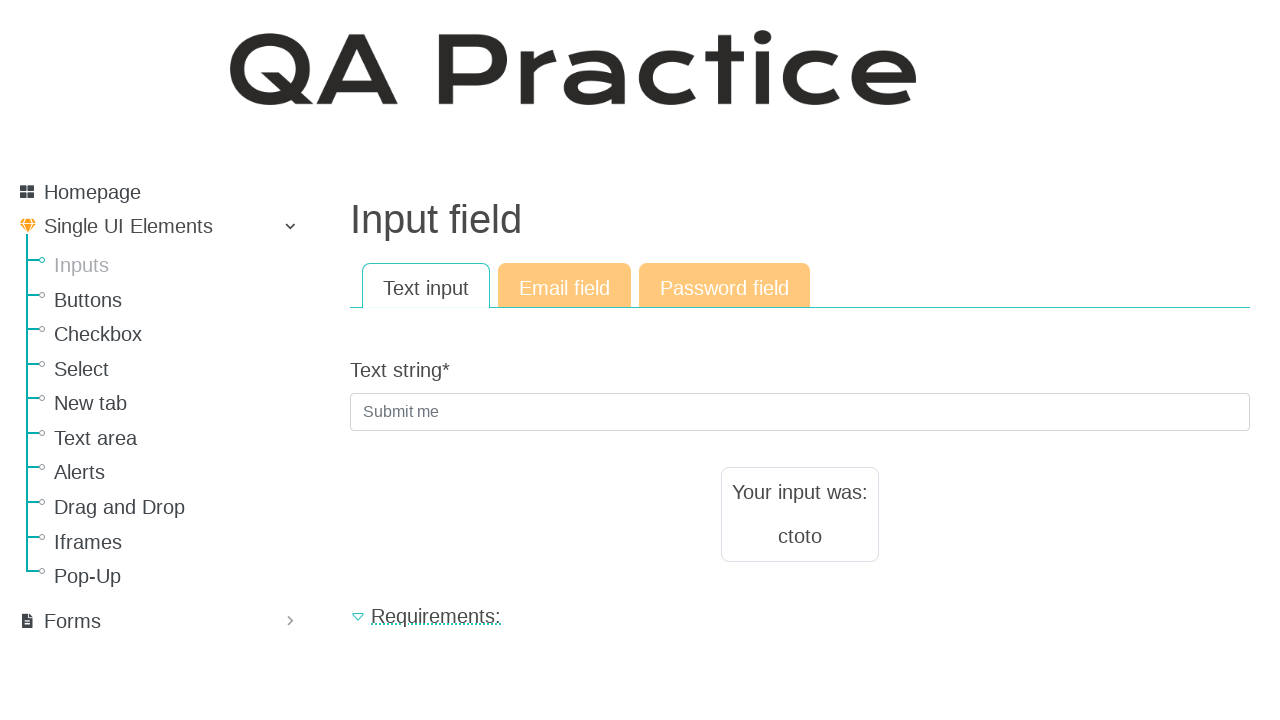

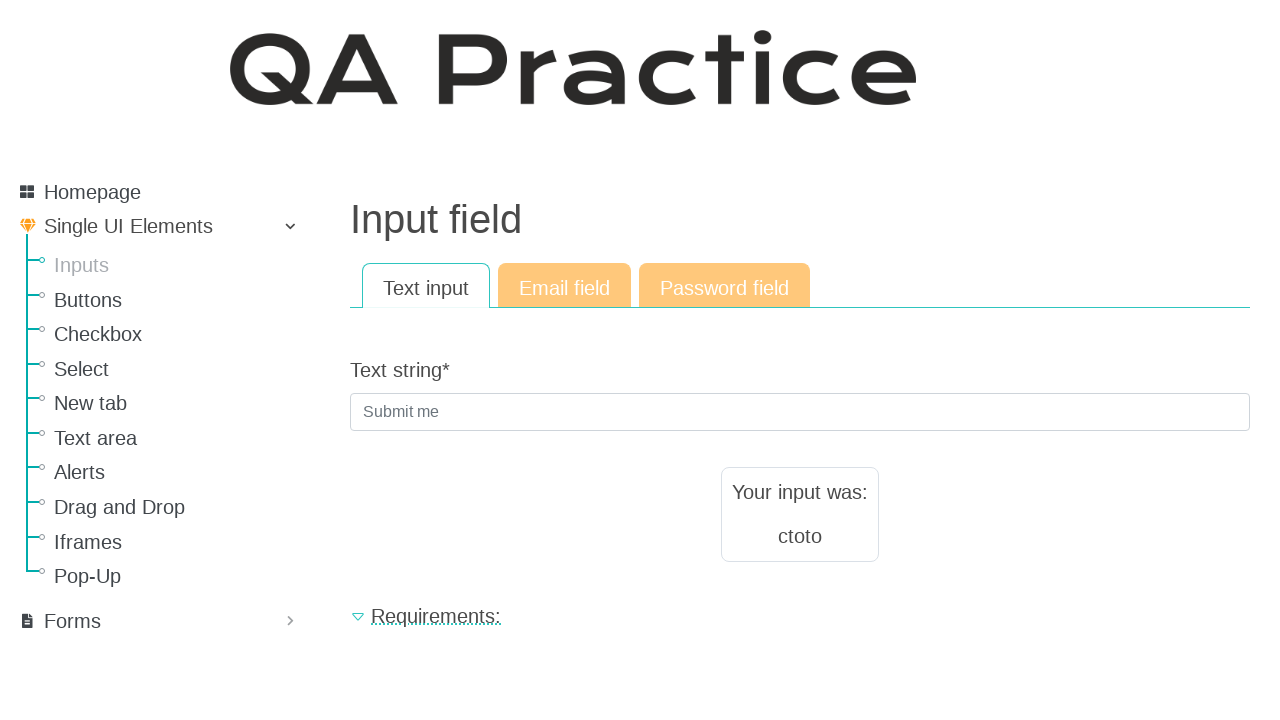